Tests the Python.org website search functionality by entering "documentation" in the search box and submitting the search form, then verifying results are returned.

Starting URL: https://www.python.org/

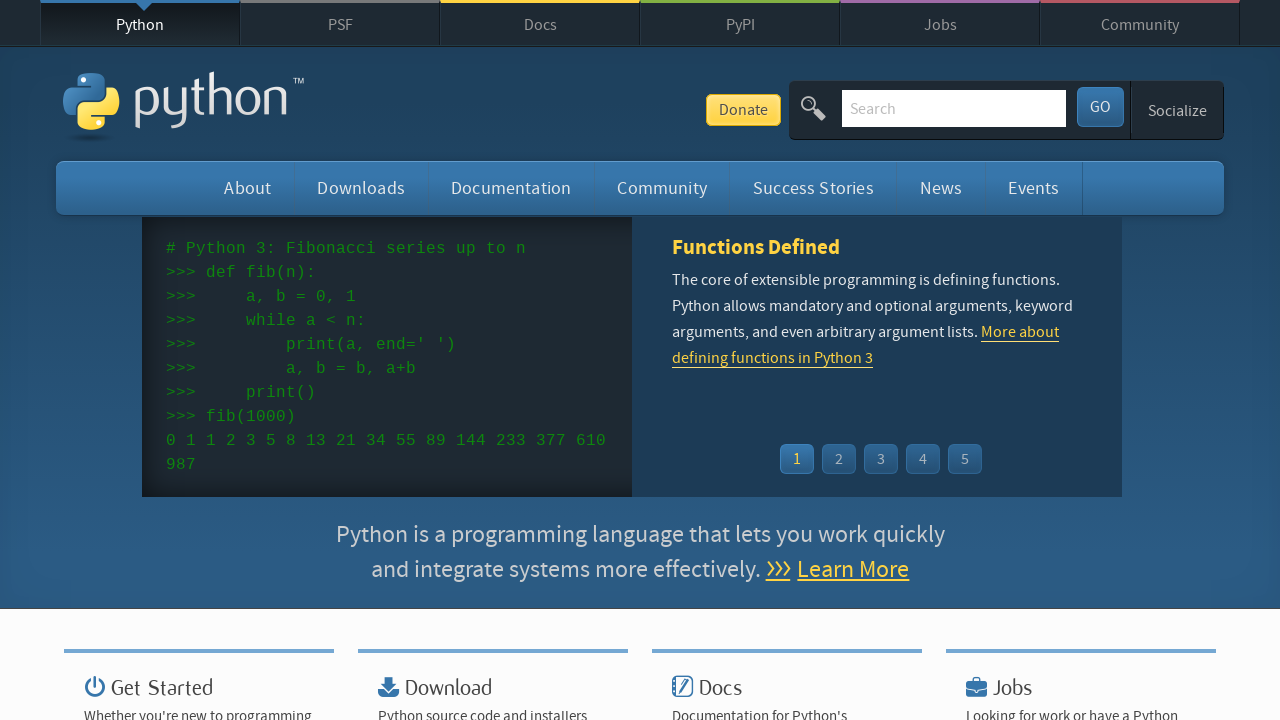

Filled search box with 'documentation' on input[name='q']
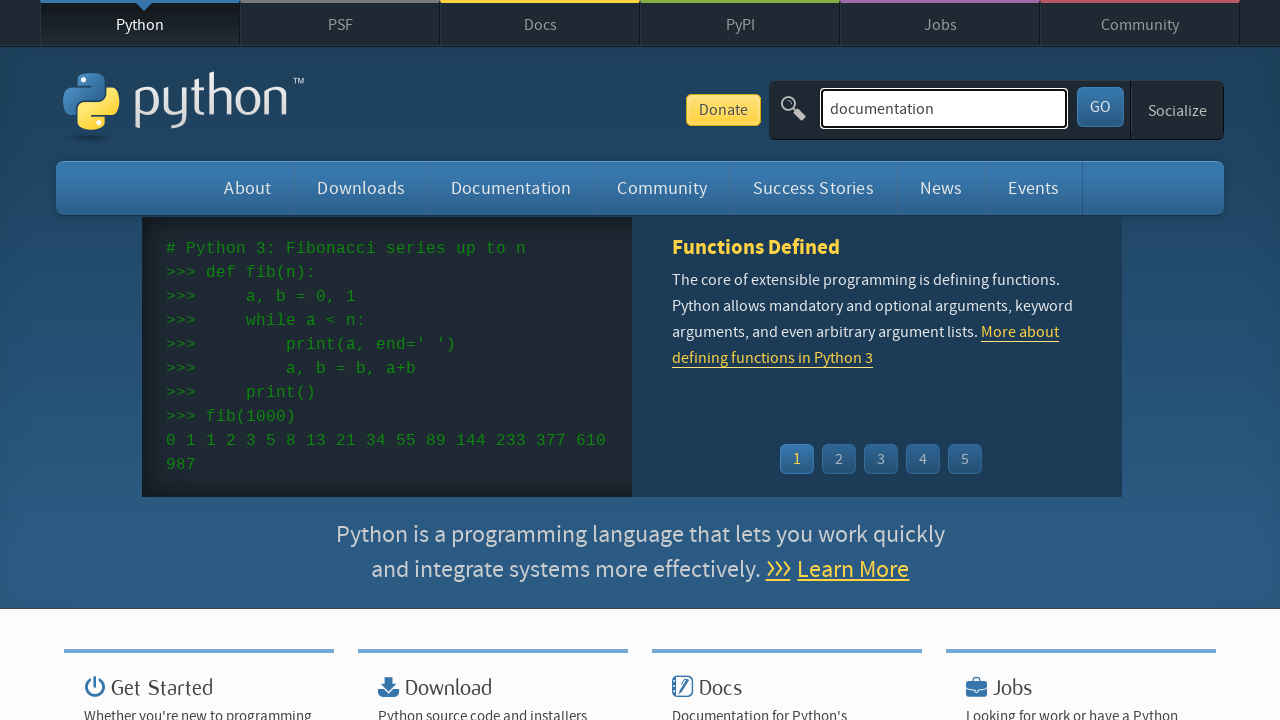

Pressed Enter to submit search form on input[name='q']
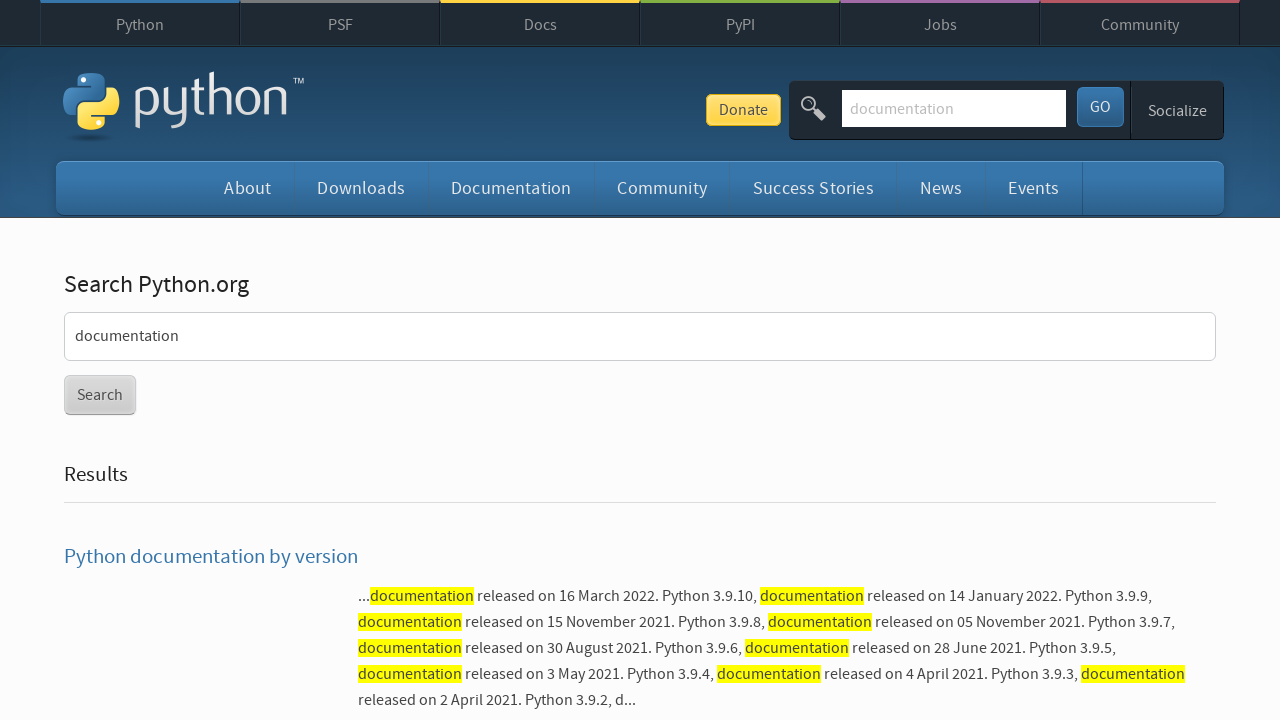

Search results page loaded successfully
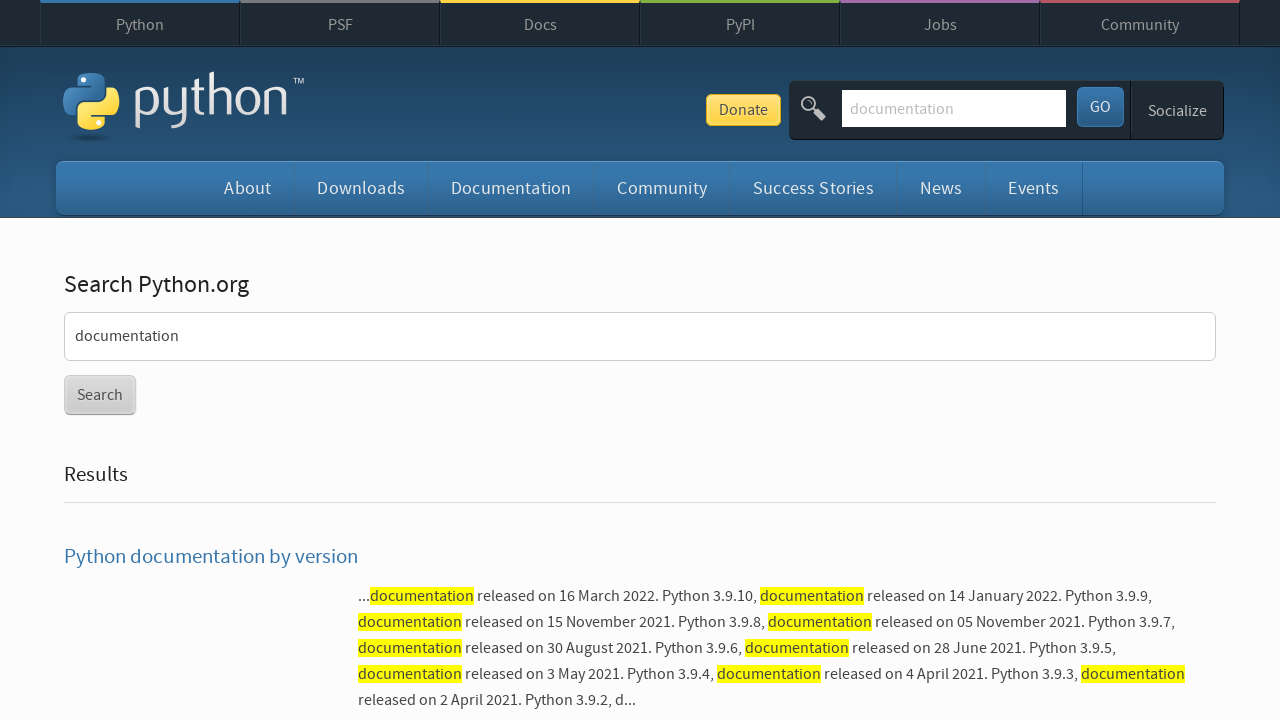

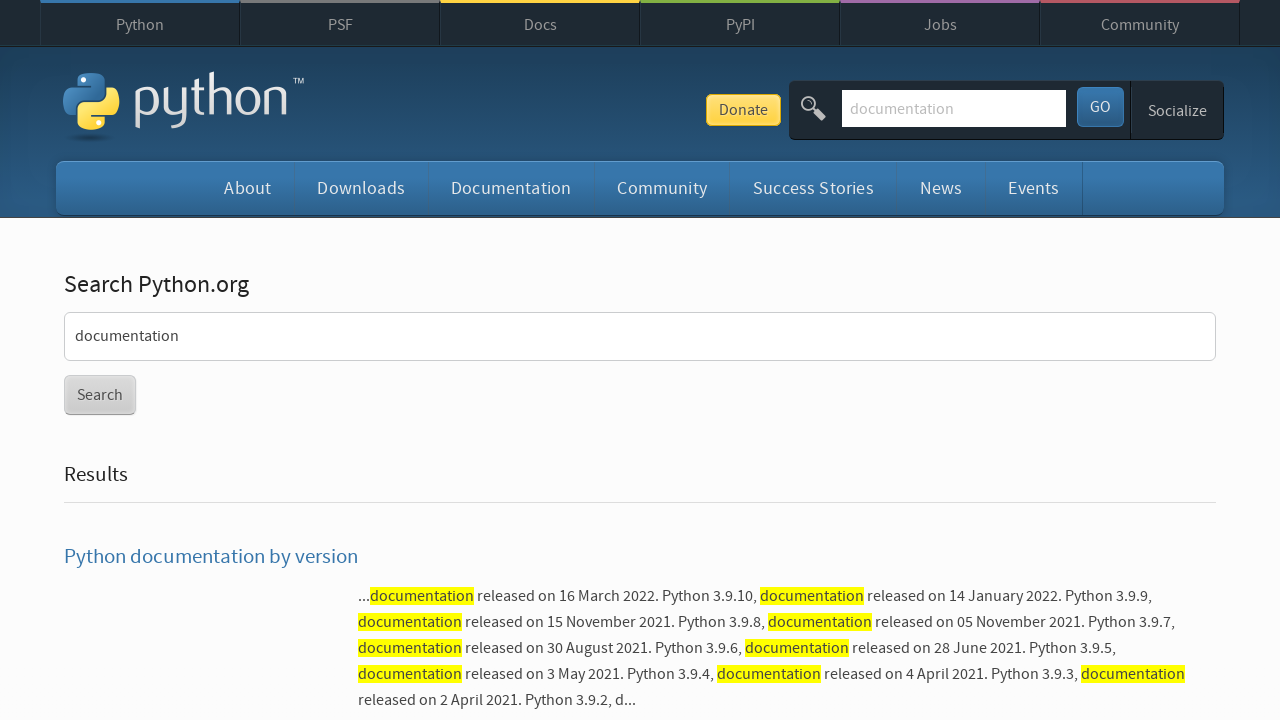